Opens a new browser tab by clicking a button, switches to the new tab to read text content, then closes it and returns to the main window

Starting URL: https://demoqa.com/browser-windows

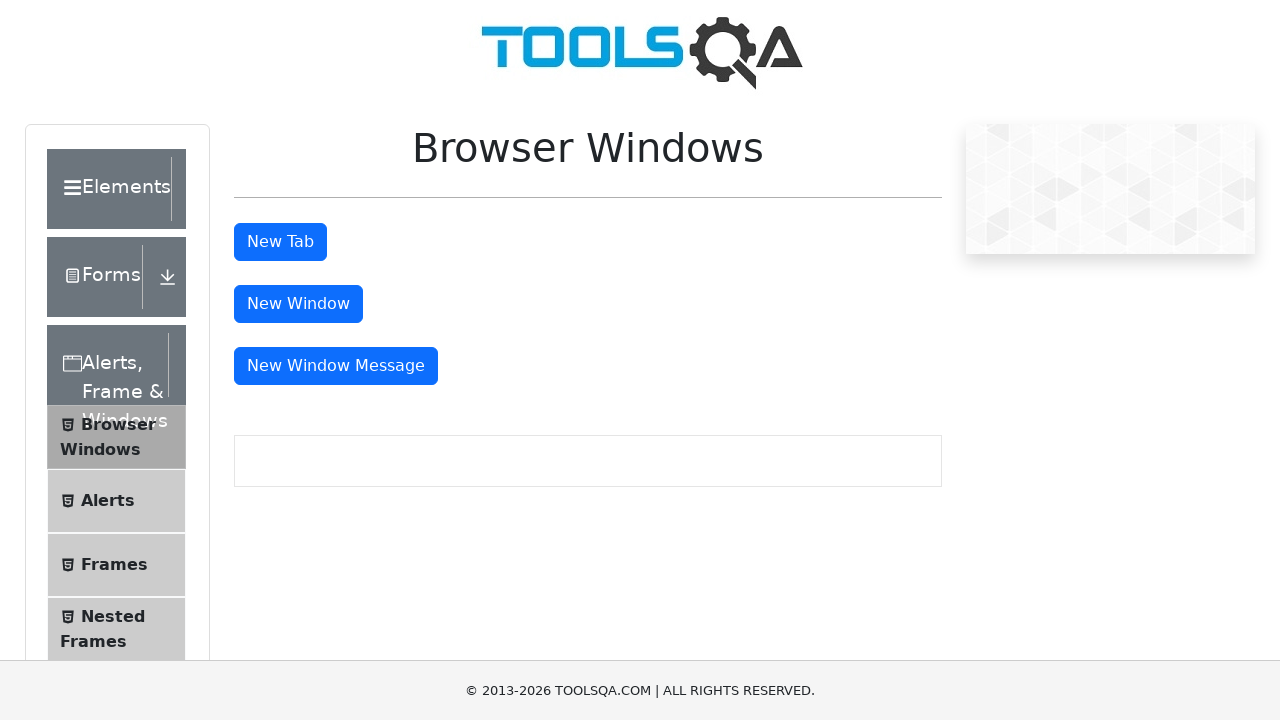

Clicked button to open new tab at (280, 242) on button#tabButton
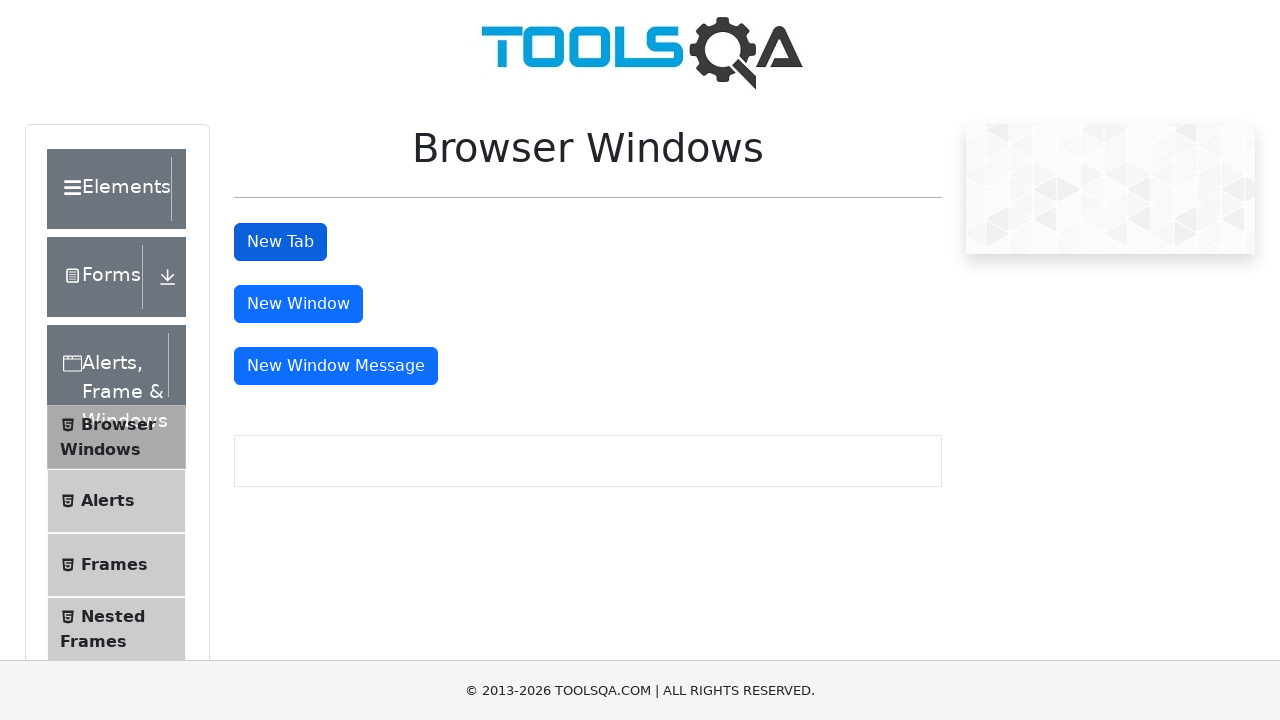

Retrieved main window reference
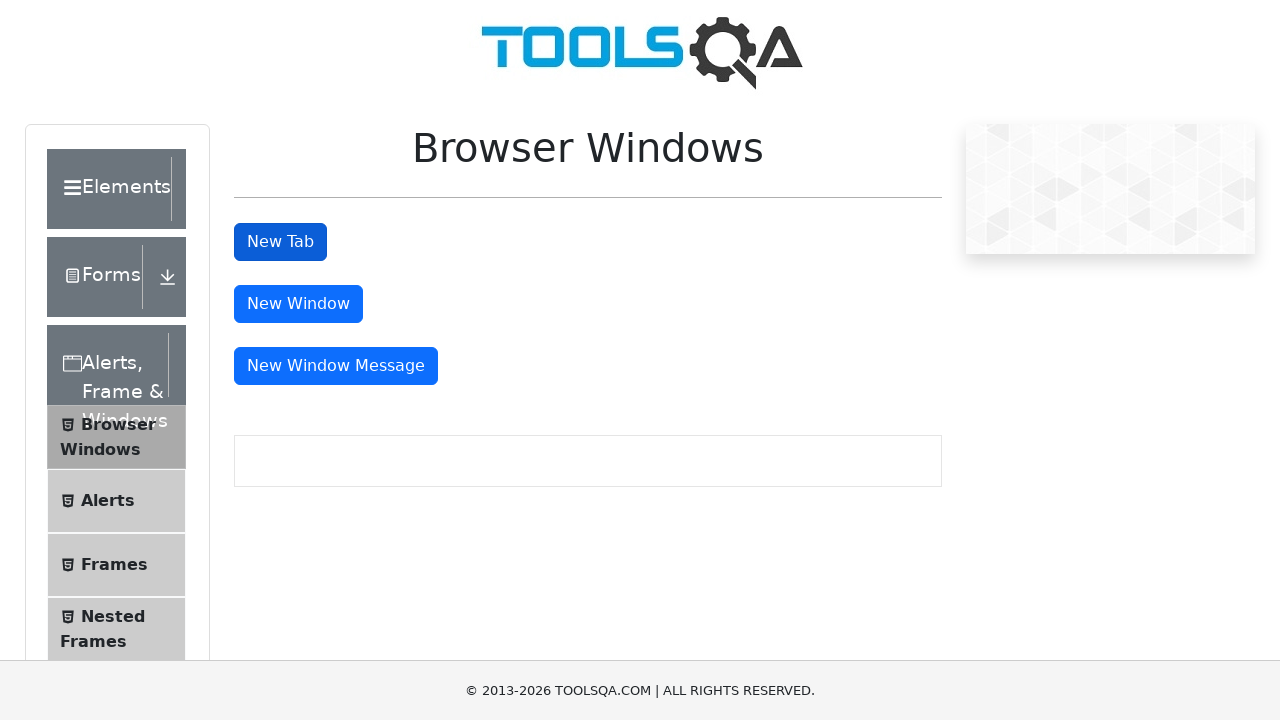

Waited 1000ms for new tab to open
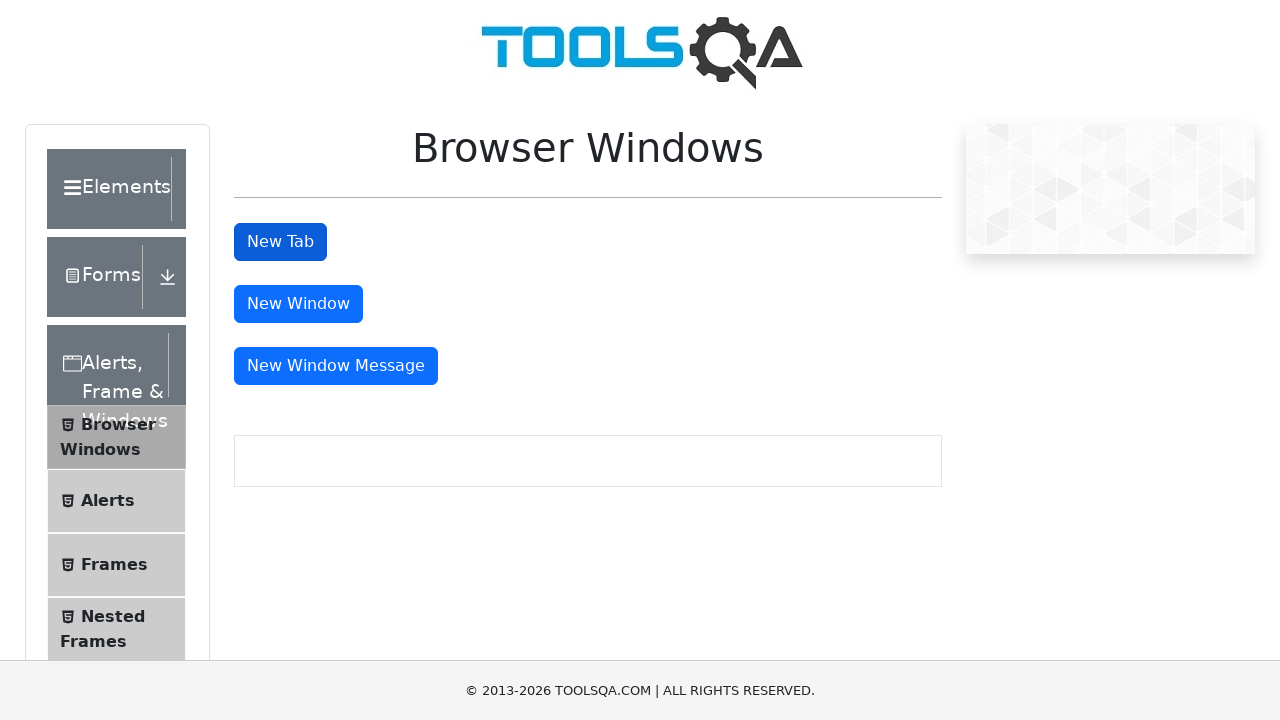

Retrieved new tab reference
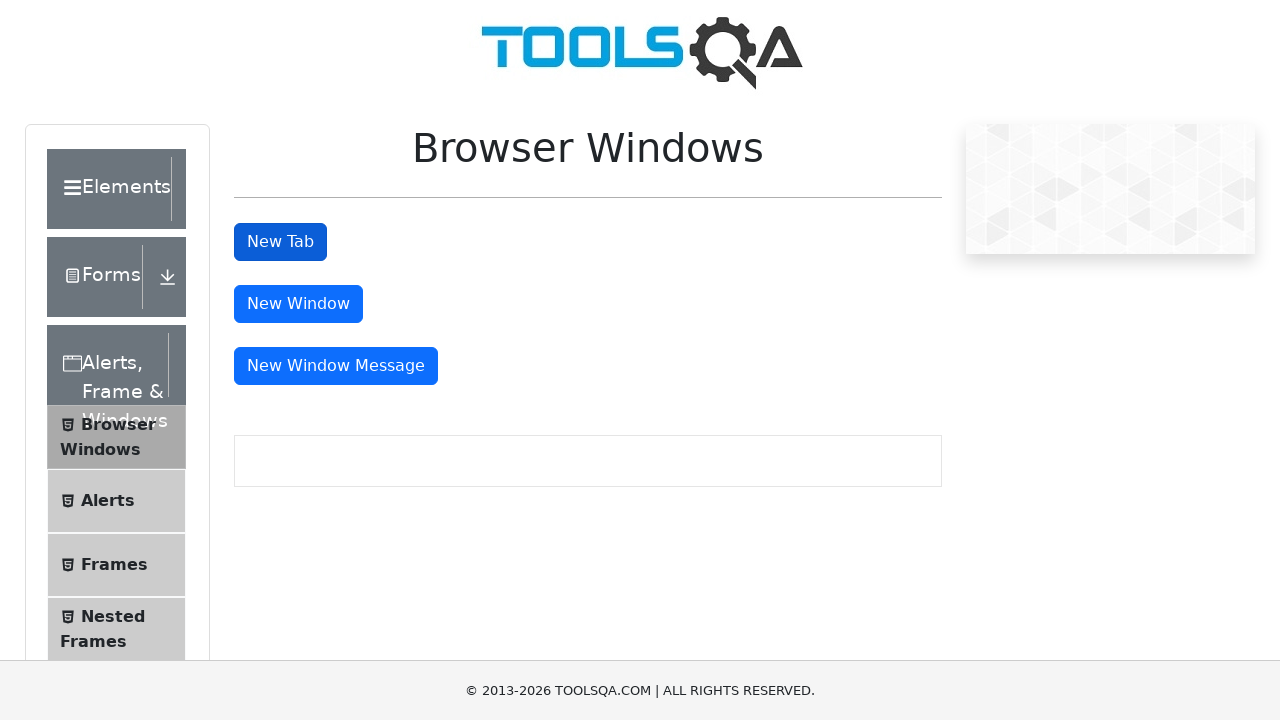

Switched focus to new tab
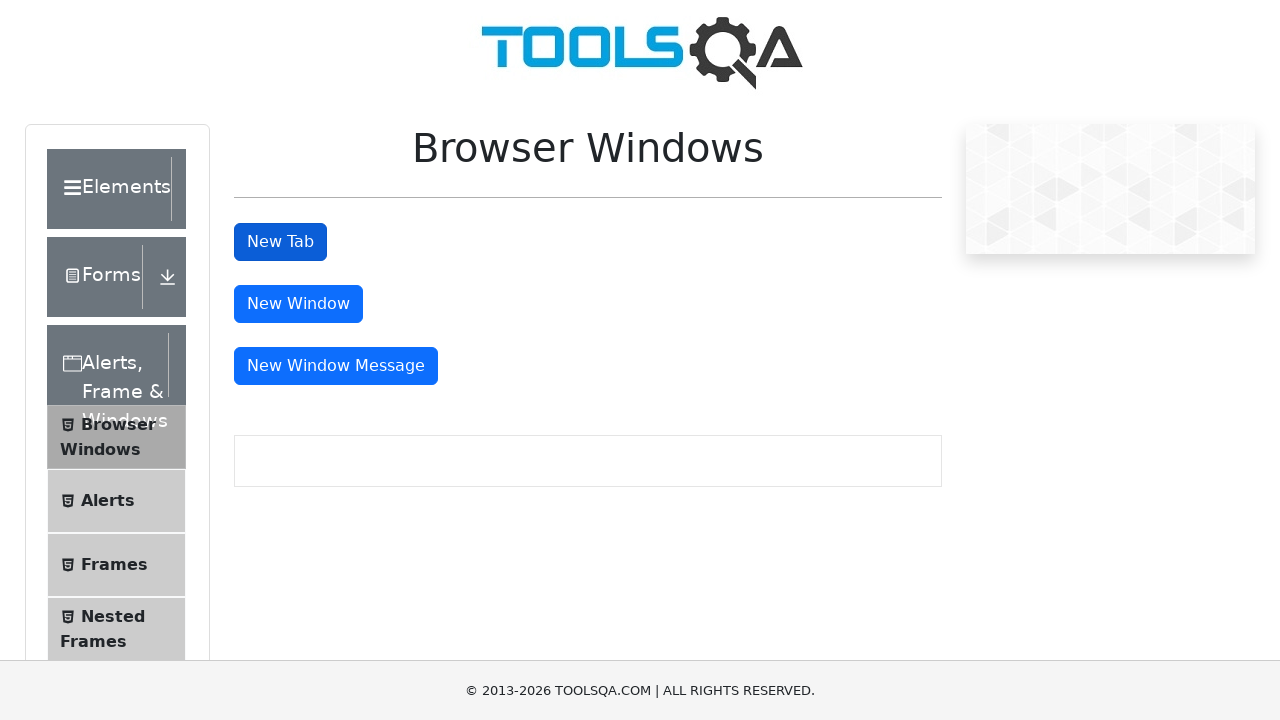

Read heading text from new tab: This is a sample page
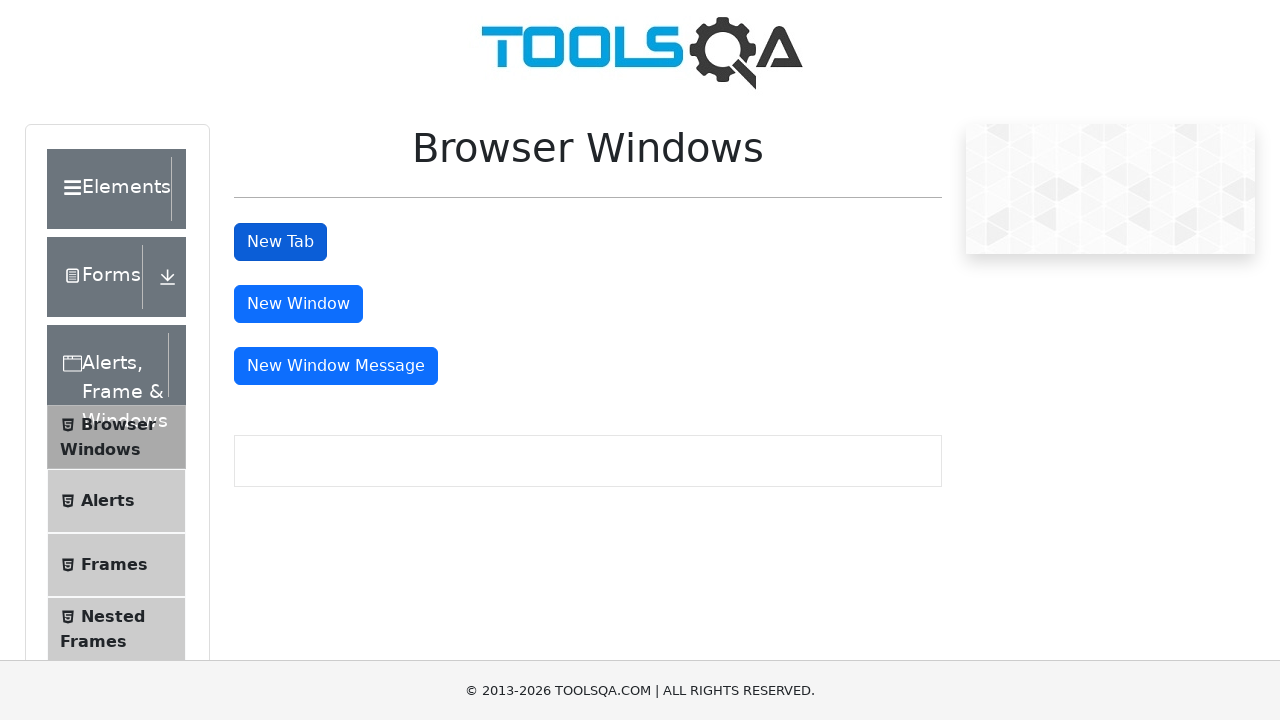

Closed the new tab
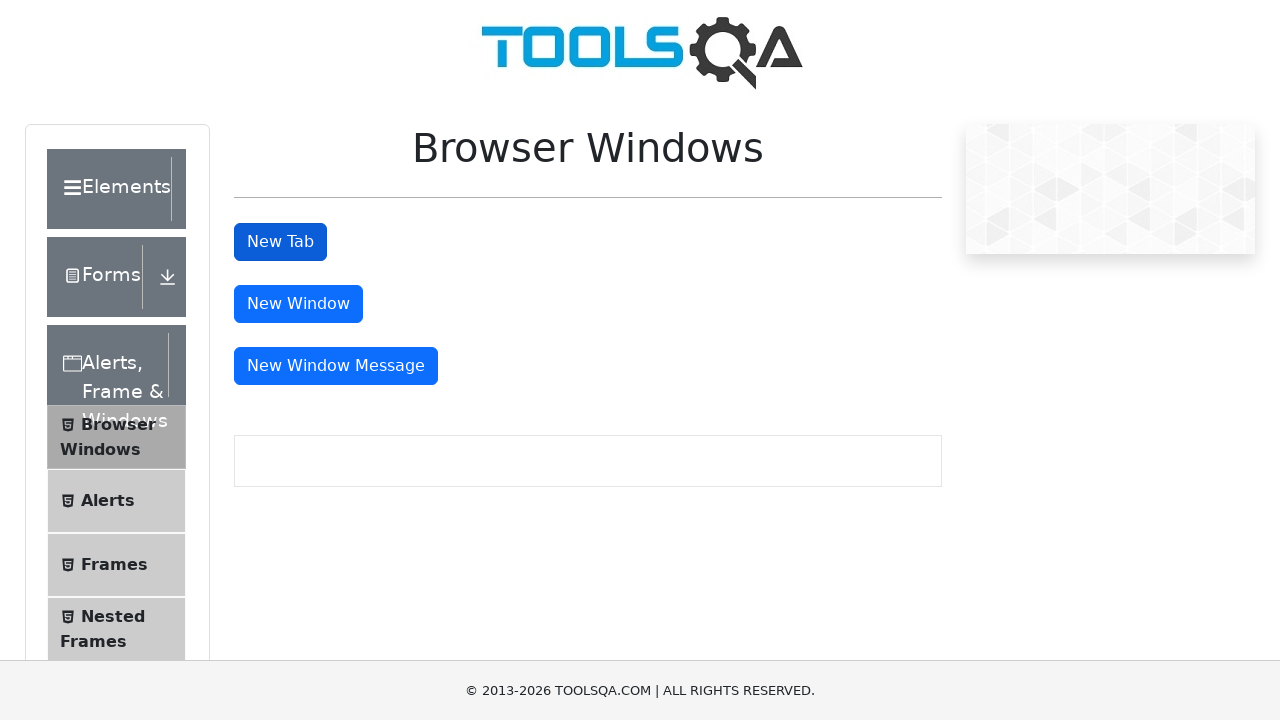

Switched focus back to main window
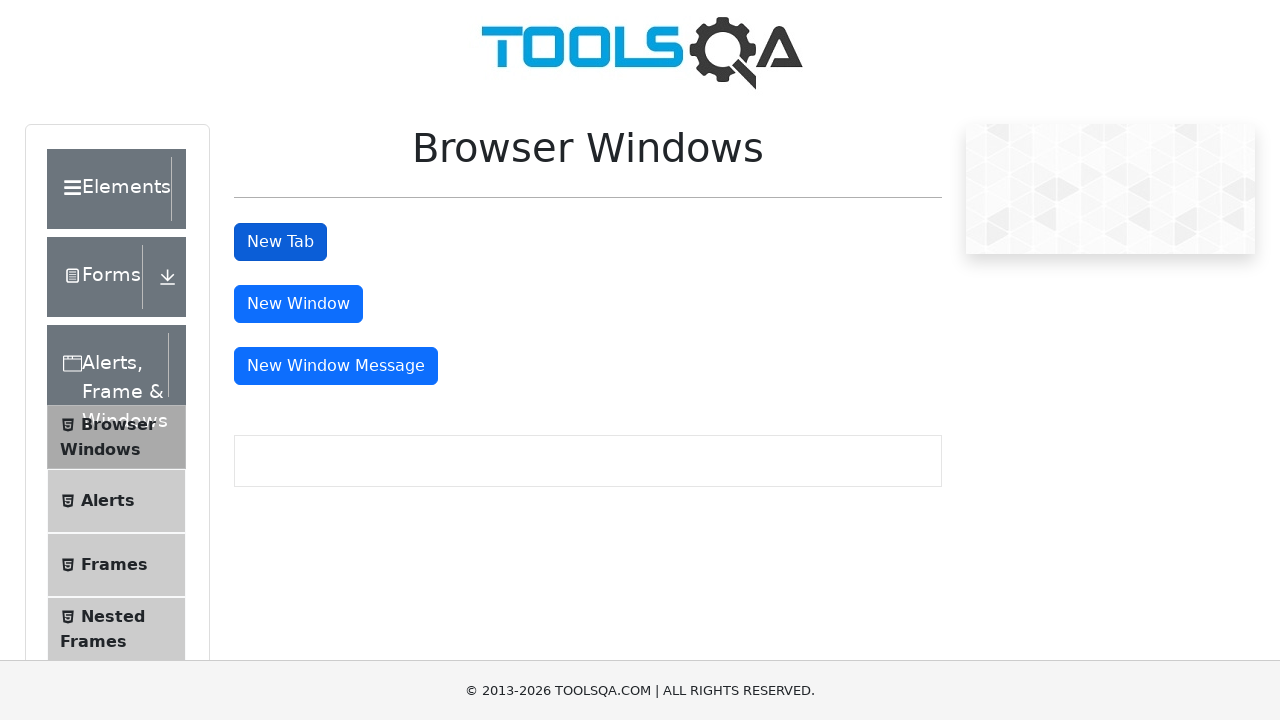

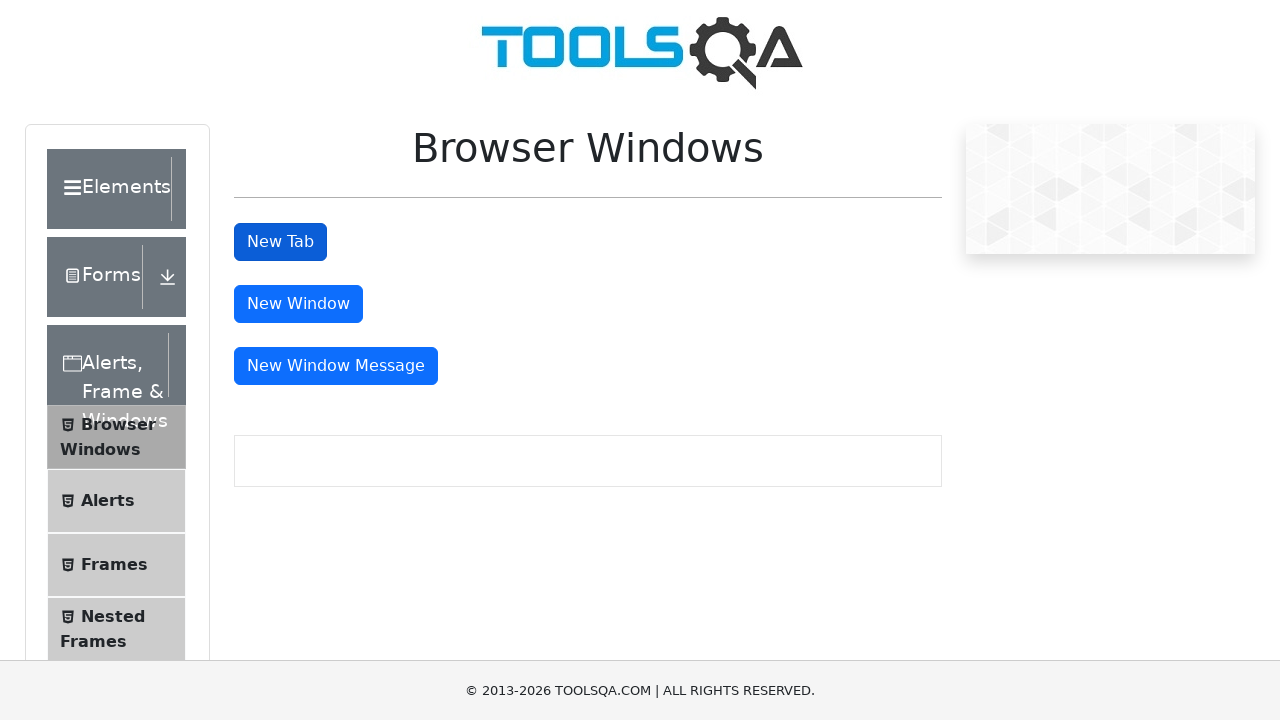